Navigates to CRM Pro website and clicks on the Pricing link to test basic navigation functionality

Starting URL: https://classic.crmpro.com/

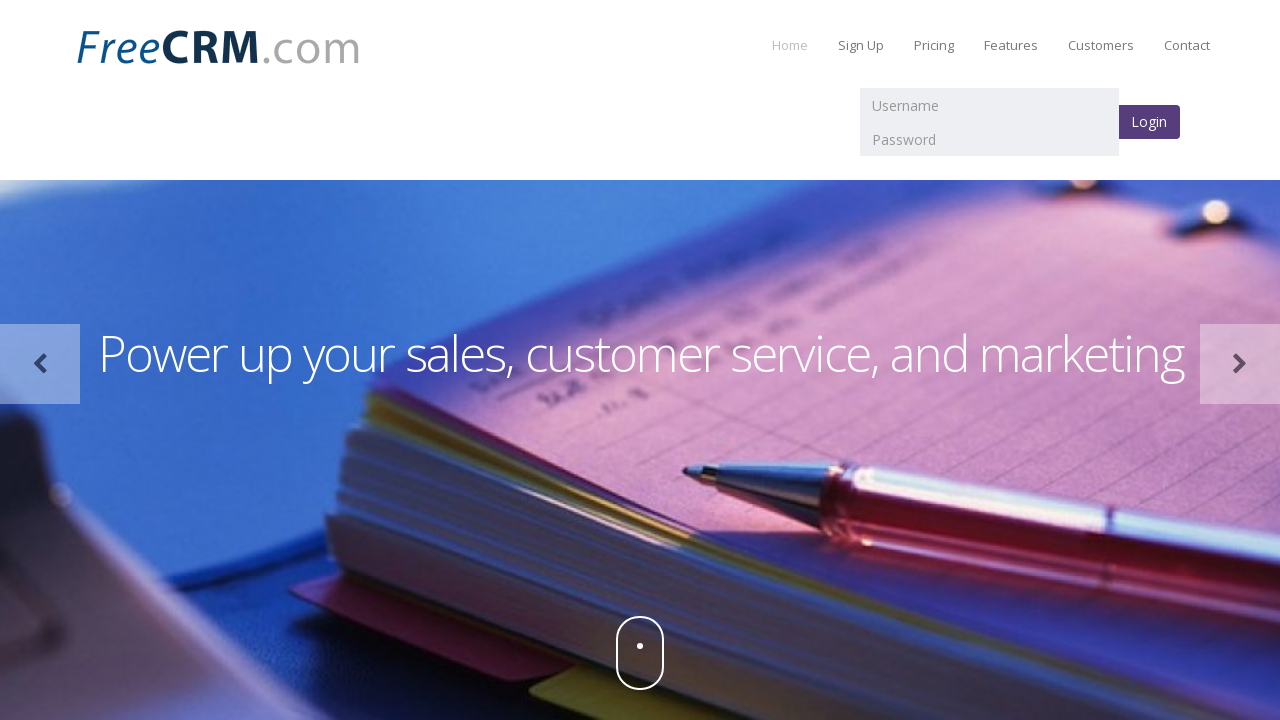

Waited for Pricing link to become visible
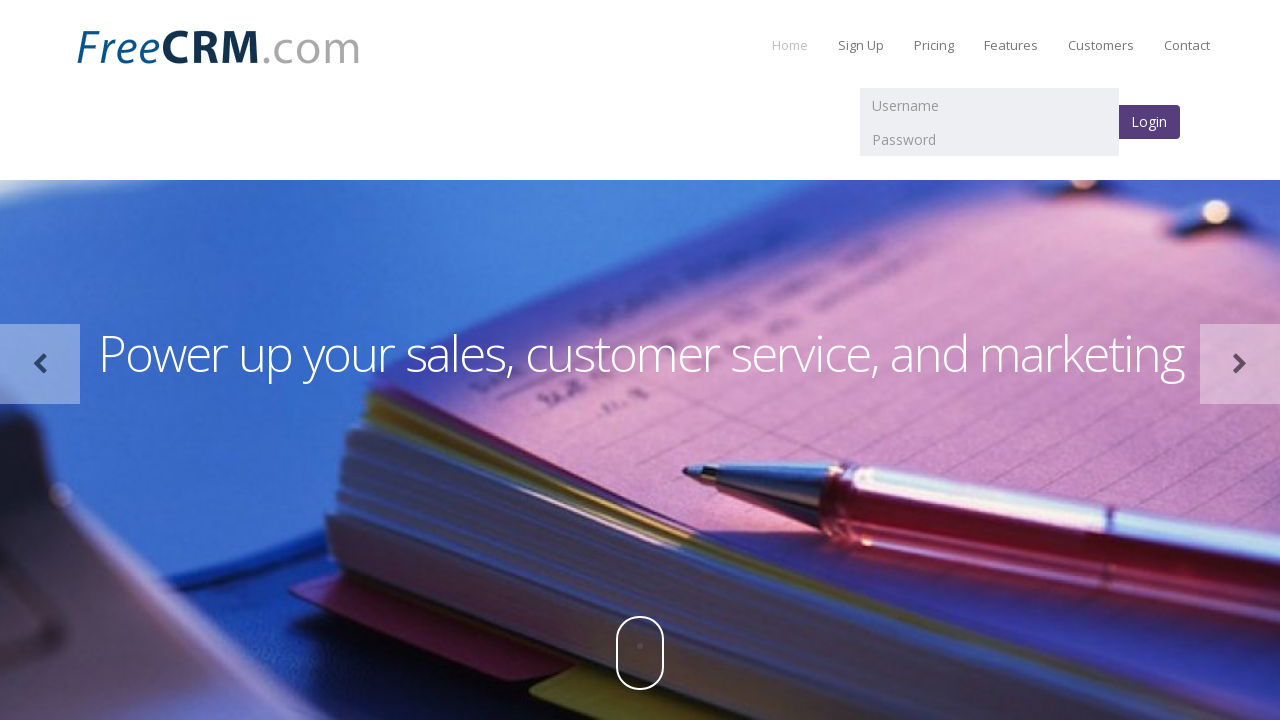

Clicked on the Pricing link to navigate at (934, 45) on text=Pricing
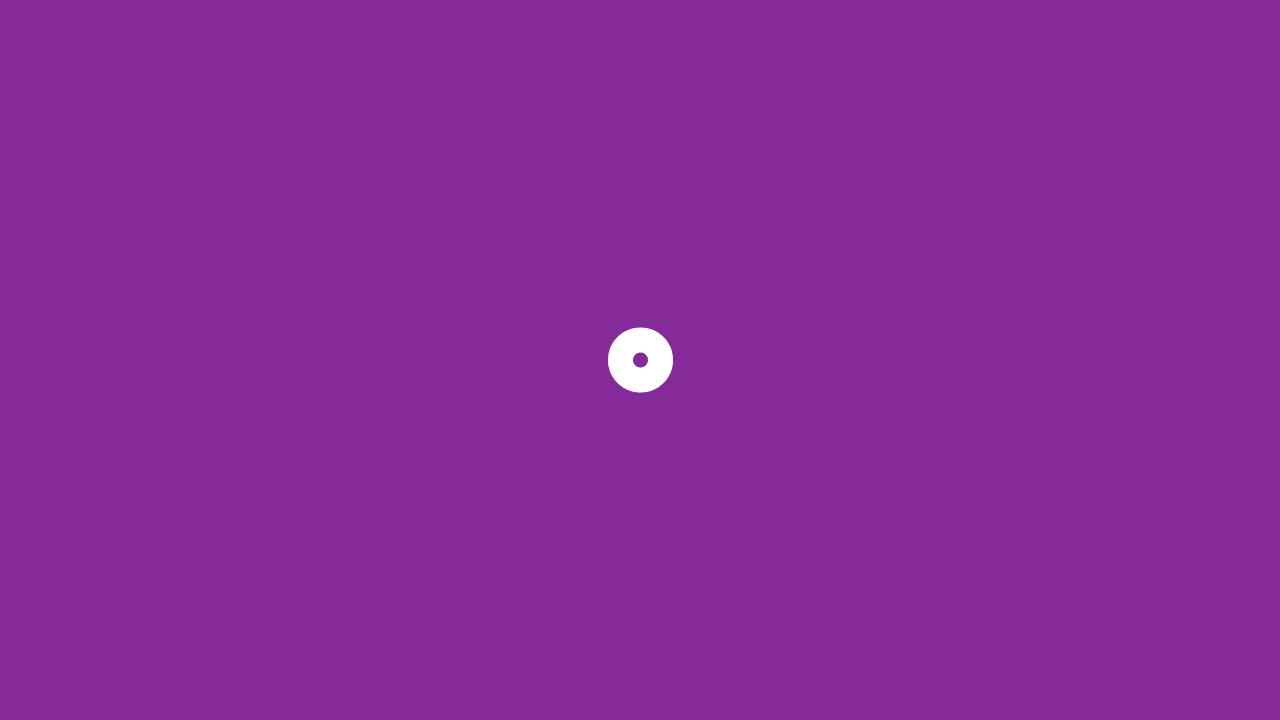

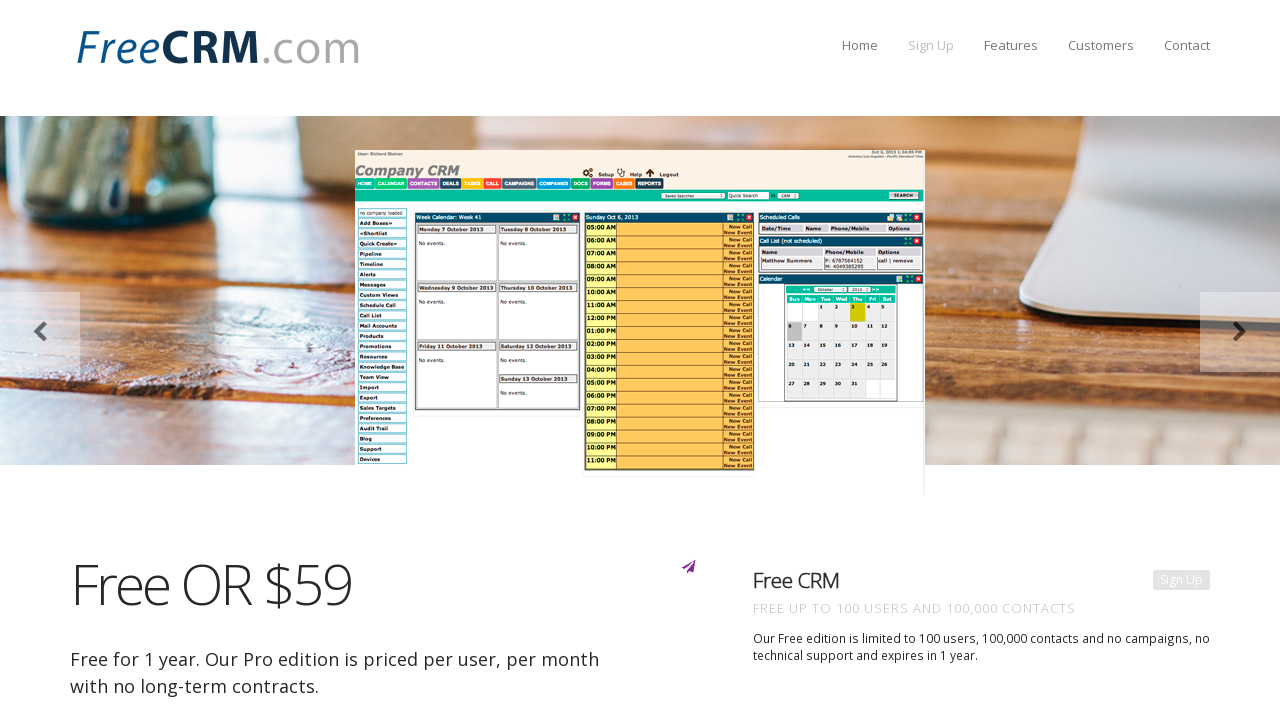